Tests the garage sale finder search functionality by entering a city and state location into the search box and submitting the search.

Starting URL: https://garagesalefinder.com/yard-sales/

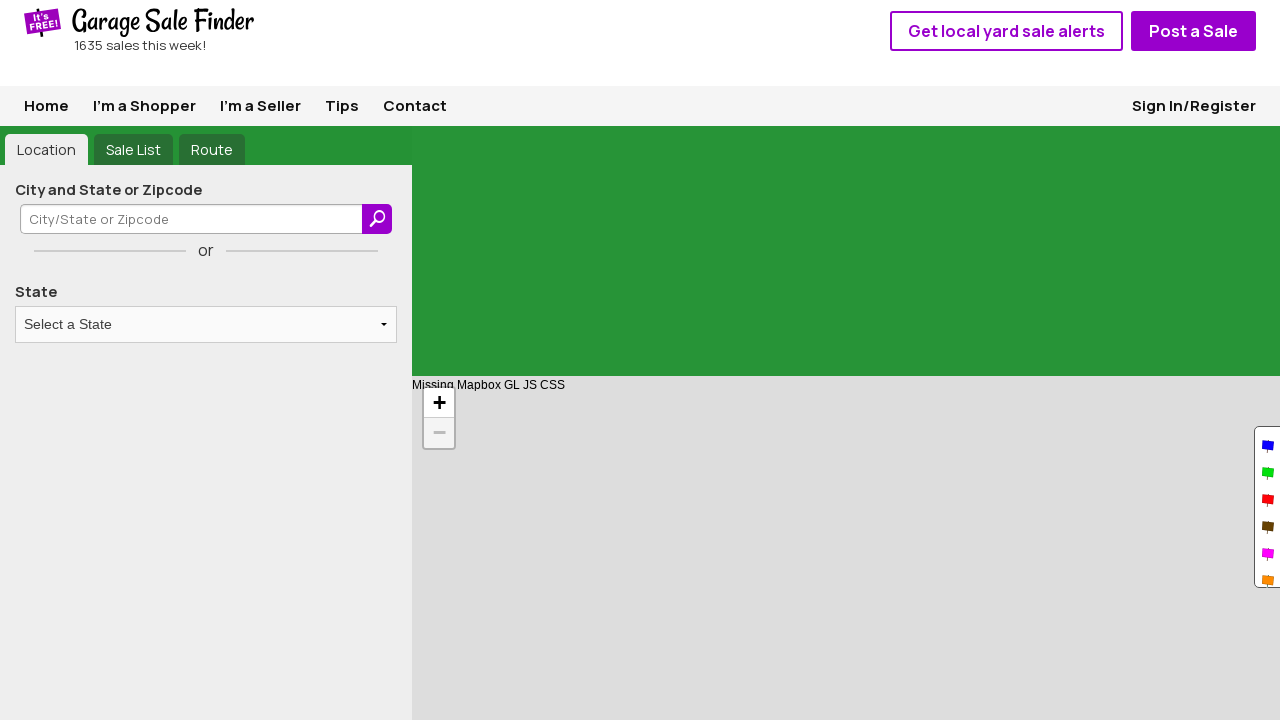

Located the city/zip search input field
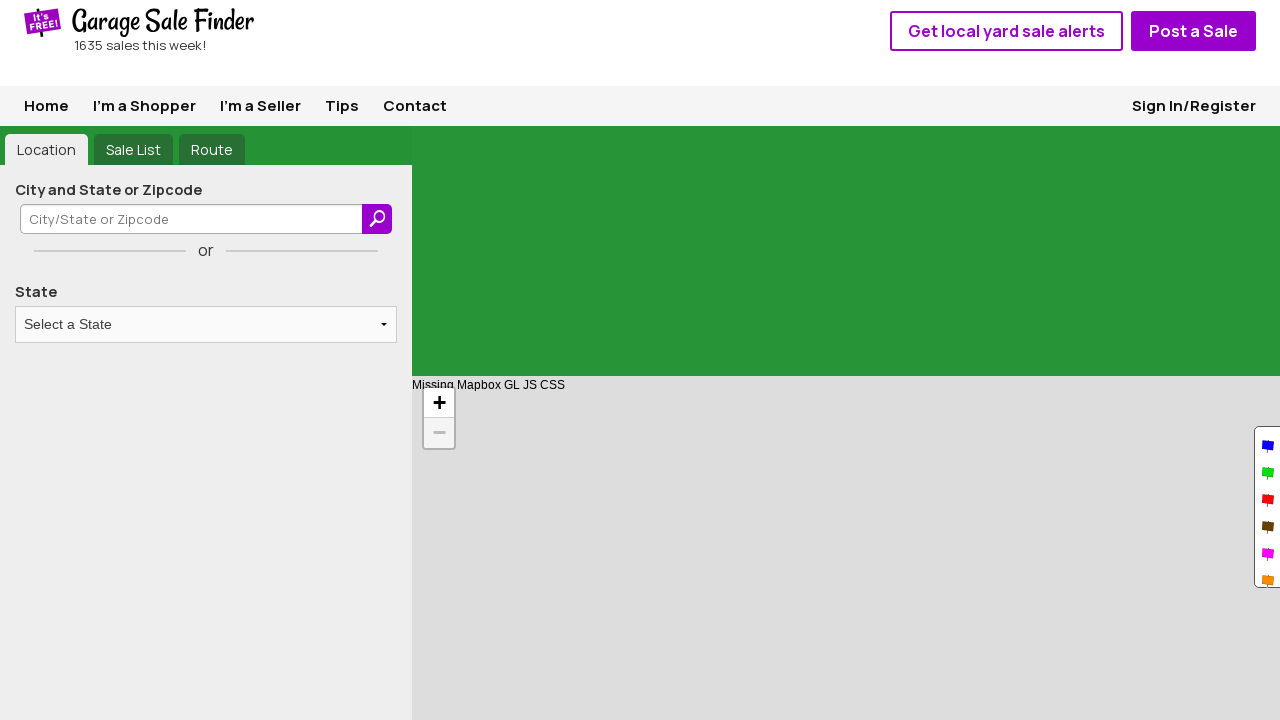

Entered 'Austin, TX' into the location search field on input[name='cityZipSearch']
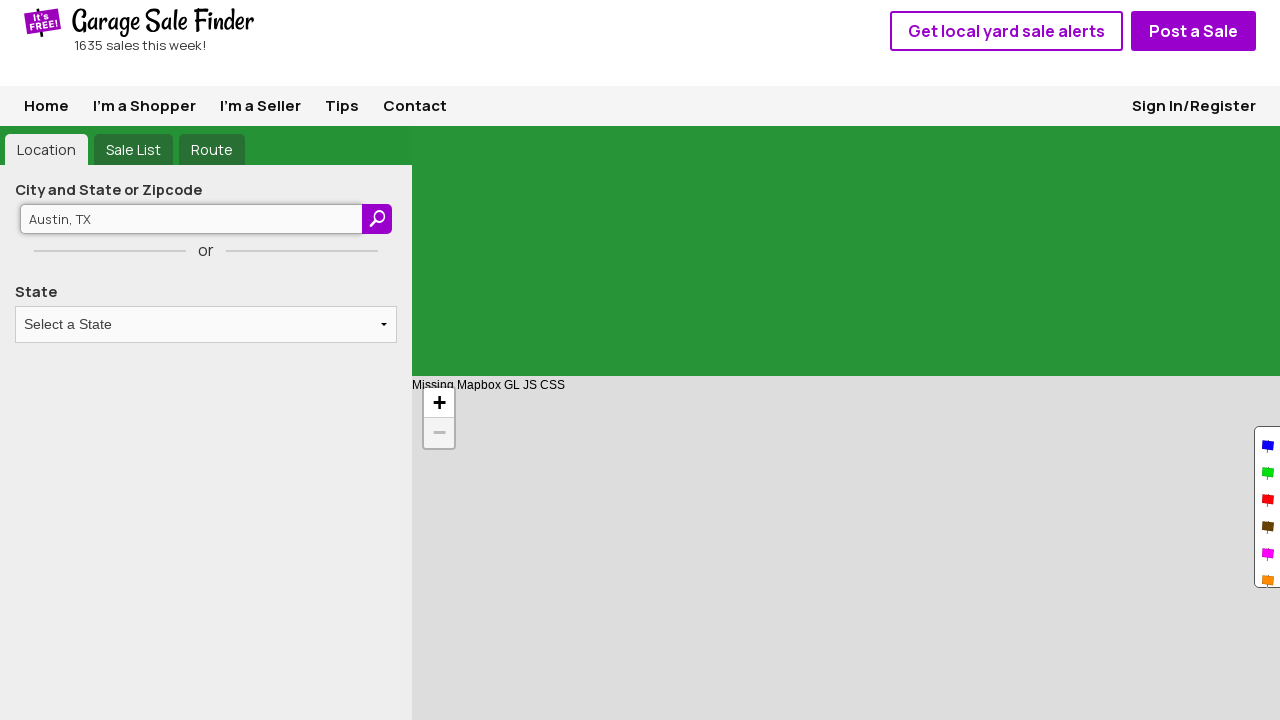

Submitted the garage sale search by pressing Enter on input[name='cityZipSearch']
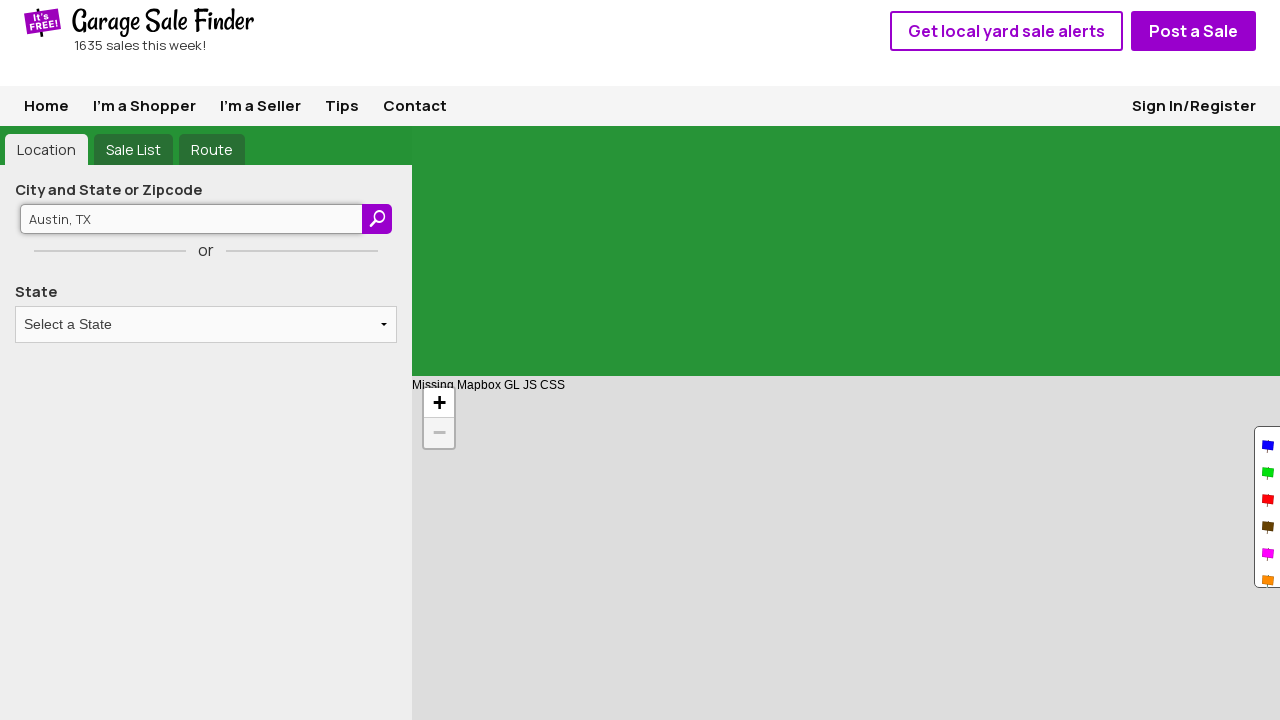

Search results loaded successfully
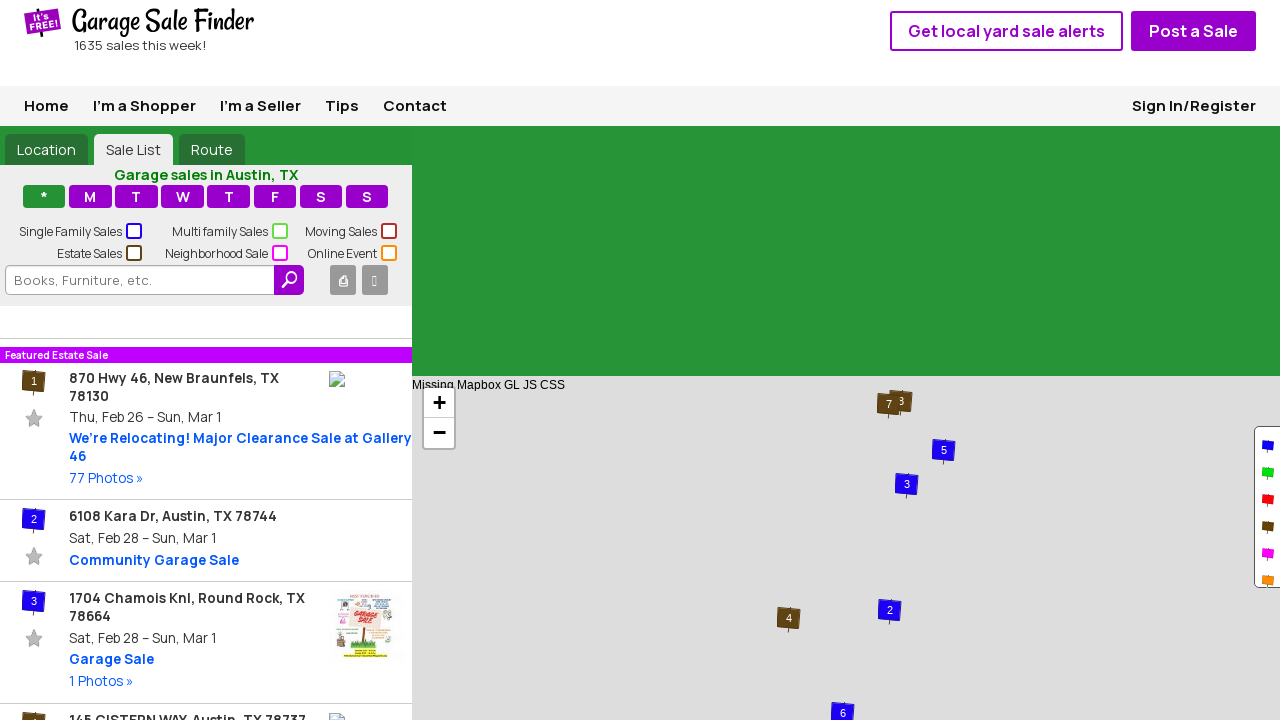

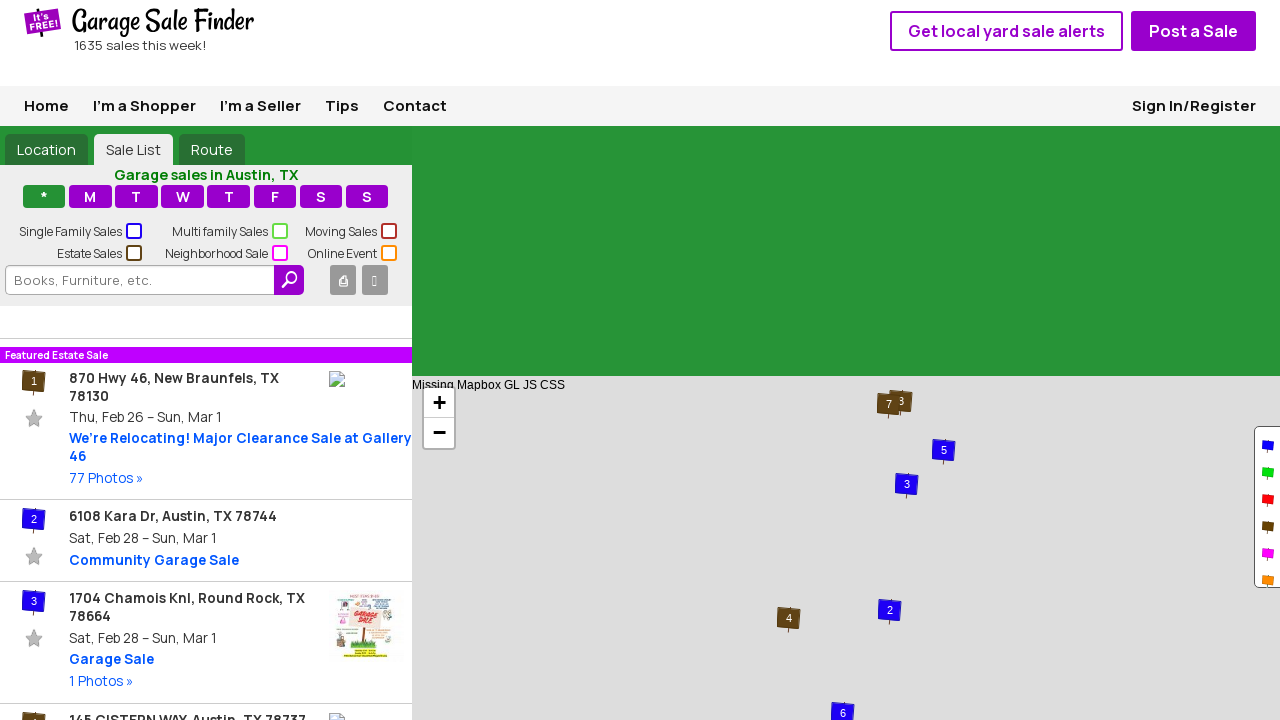